Tests drag and drop functionality on the jQuery UI droppable demo page by switching to an iframe and dragging an element onto a drop target

Starting URL: https://jqueryui.com/droppable/

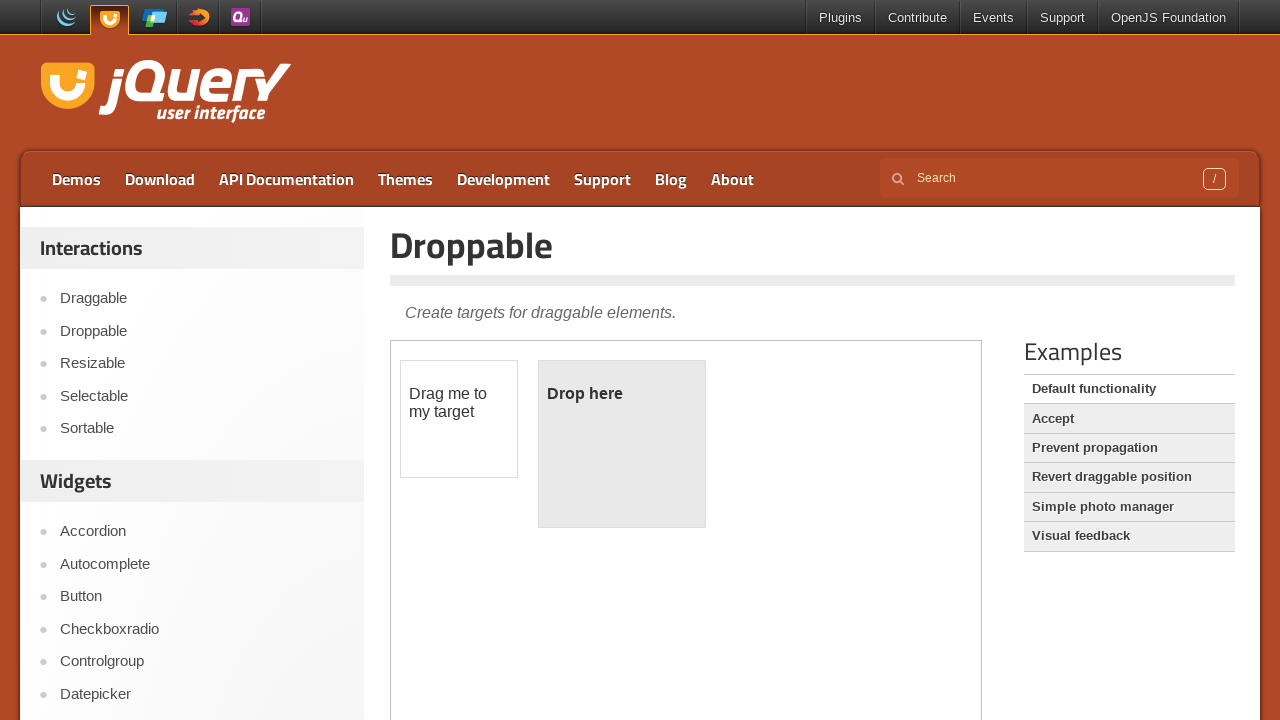

Navigated to jQuery UI droppable demo page
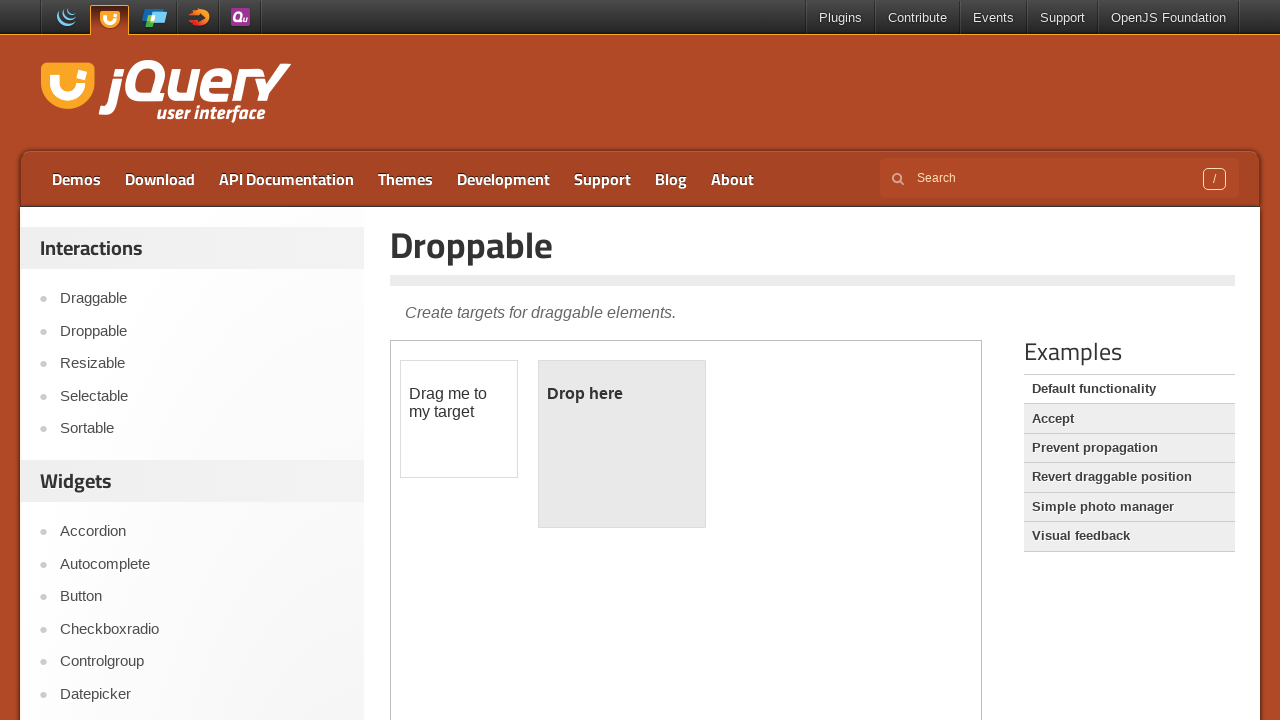

Located the demo iframe
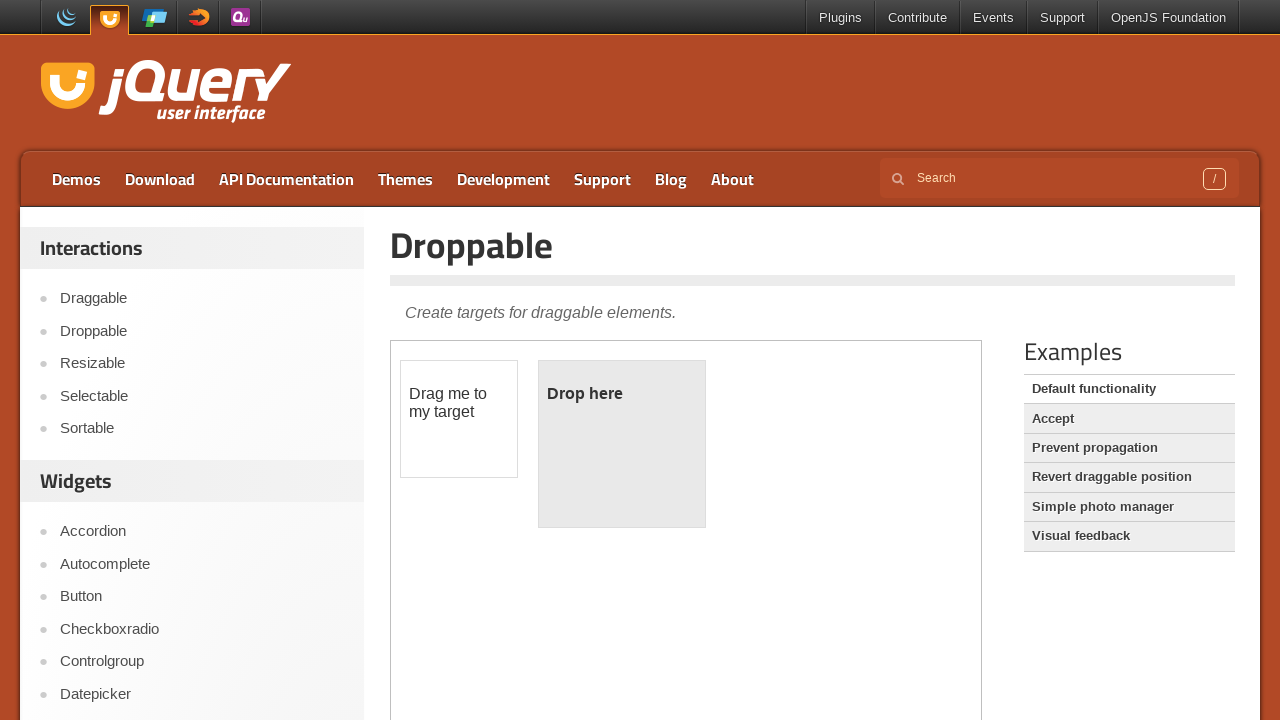

Located draggable element in iframe
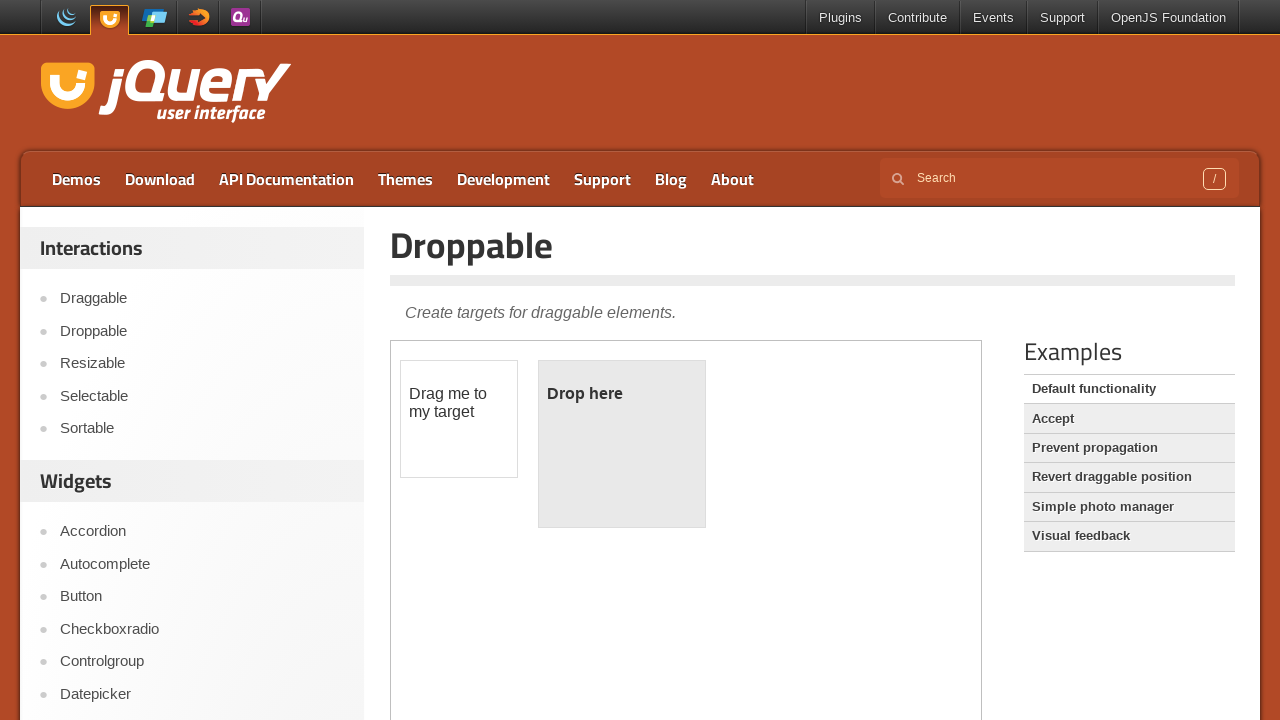

Located droppable target element in iframe
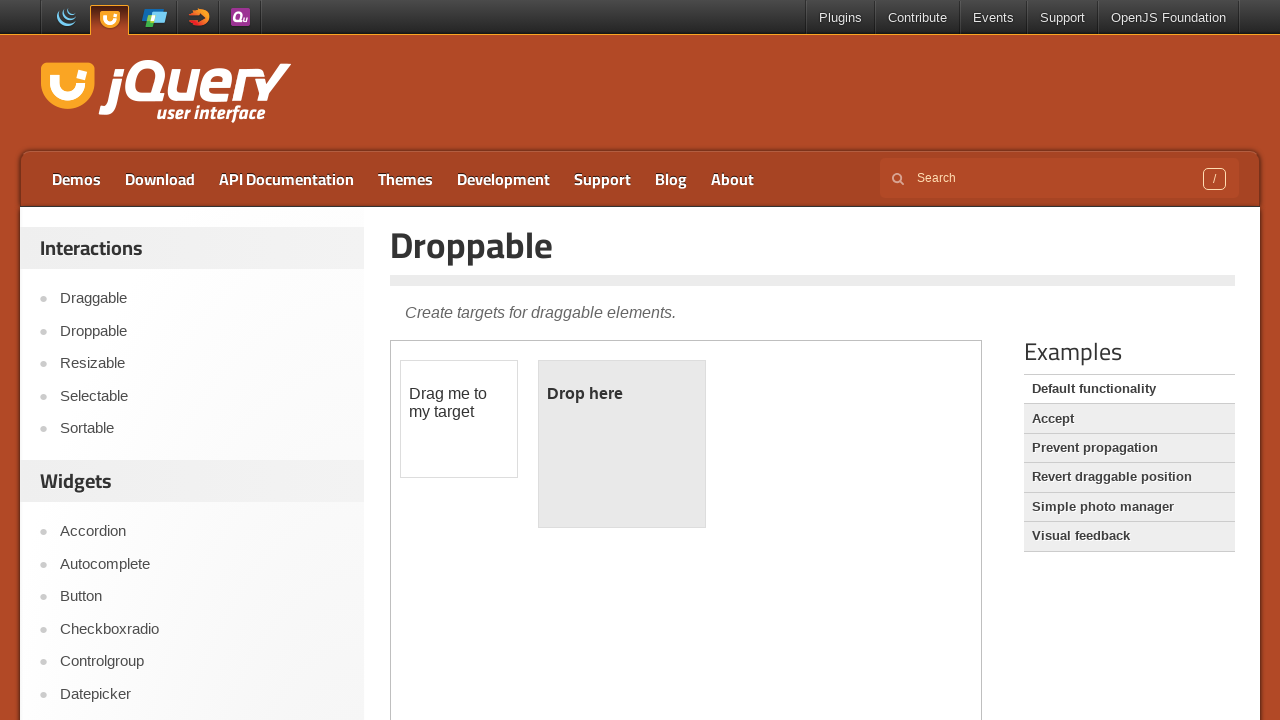

Dragged source element onto target droppable area at (622, 444)
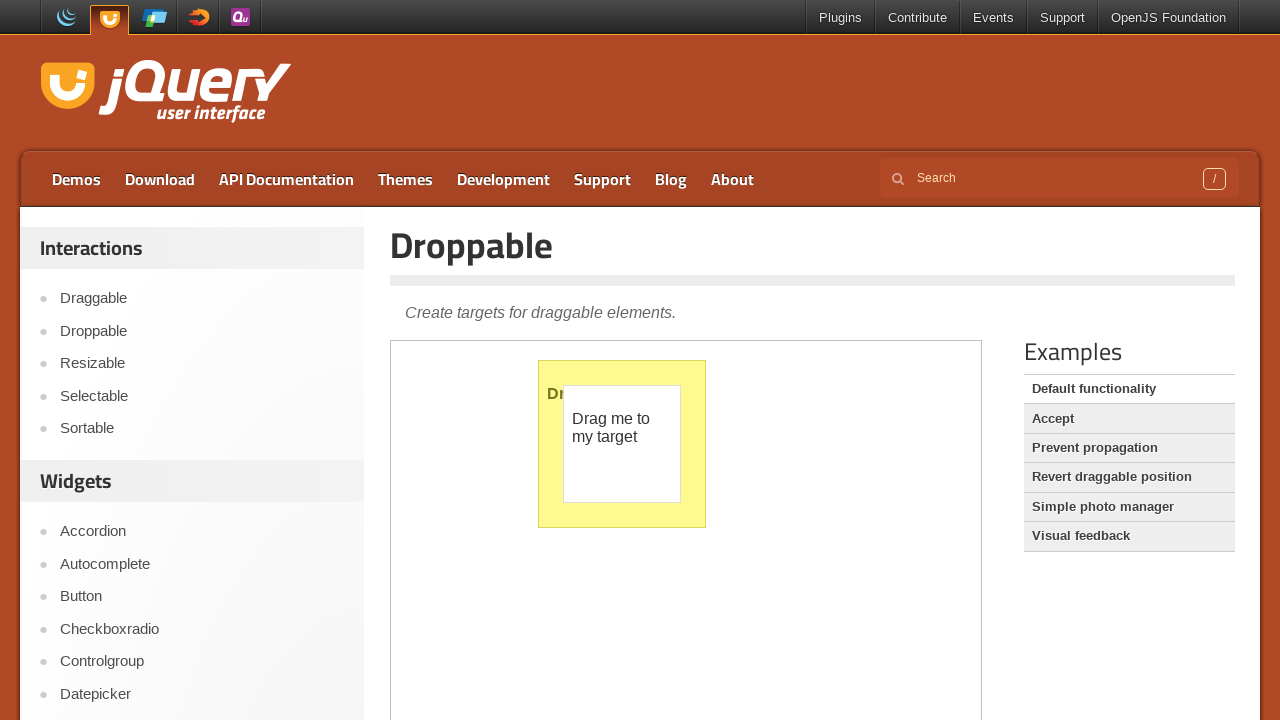

Verified drop completion - droppable element highlighted
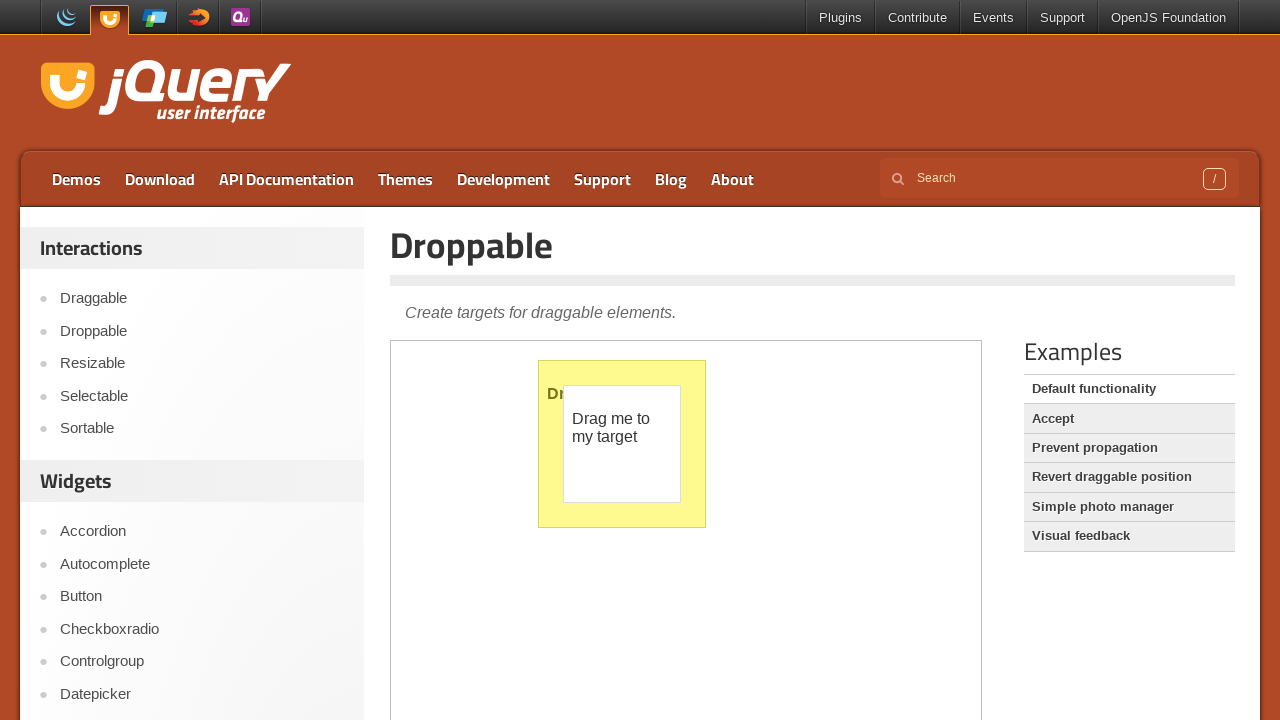

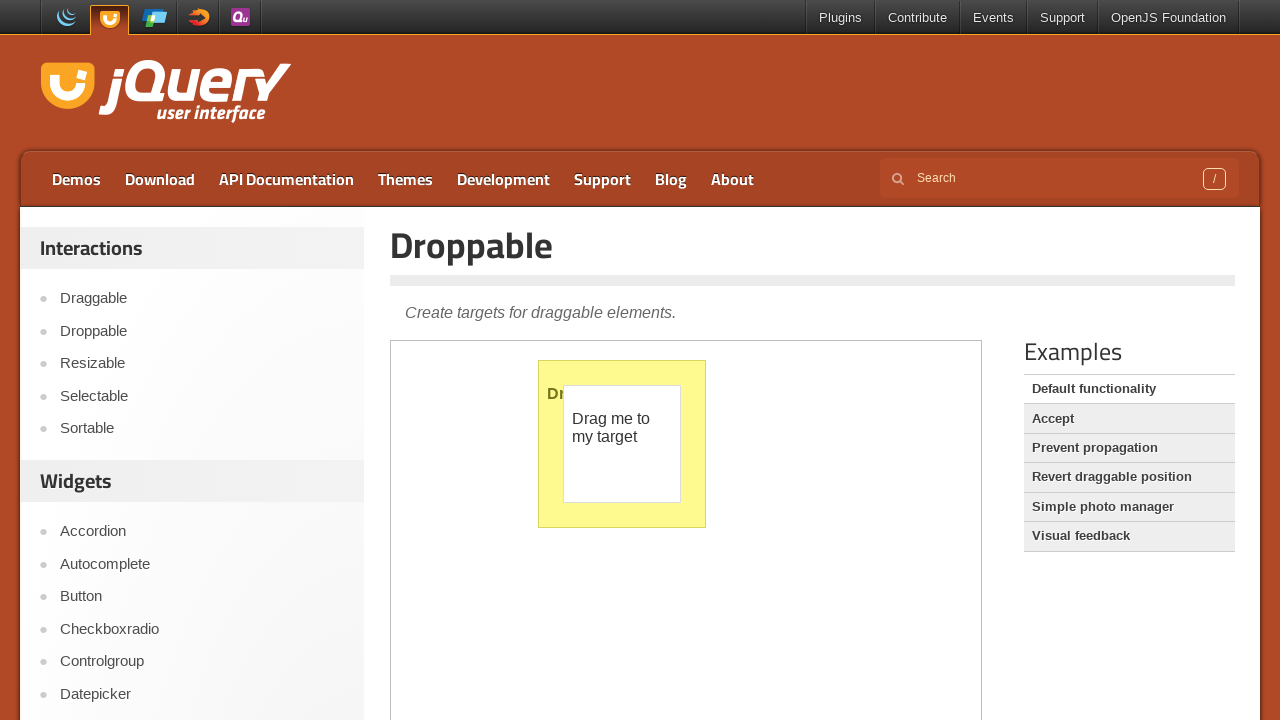